Fills a text area with a message including a timestamp

Starting URL: https://docs.google.com/forms/d/e/1FAIpQLSep9LTMntH5YqIXa5nkiPKSs283kdwitBBhXWyZdAS-e4CxBQ/viewform

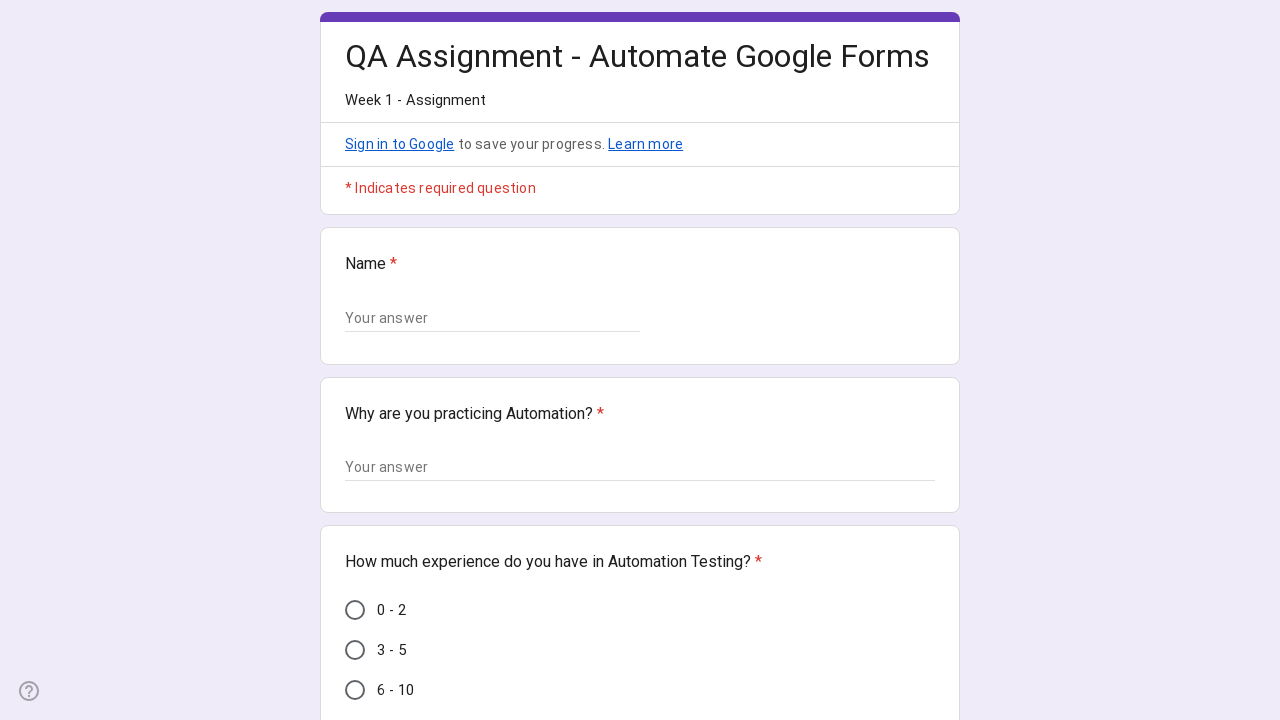

Generated current timestamp
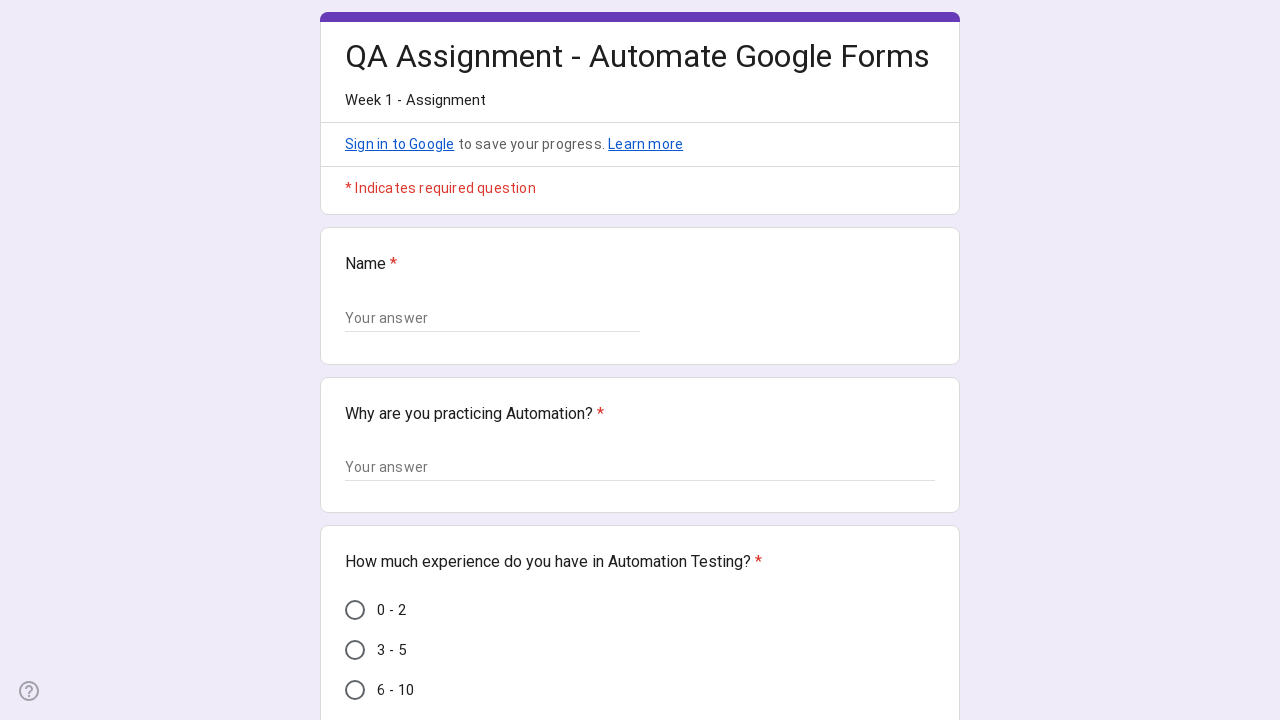

Filled text area with message and timestamp on textarea[aria-label='Your answer']
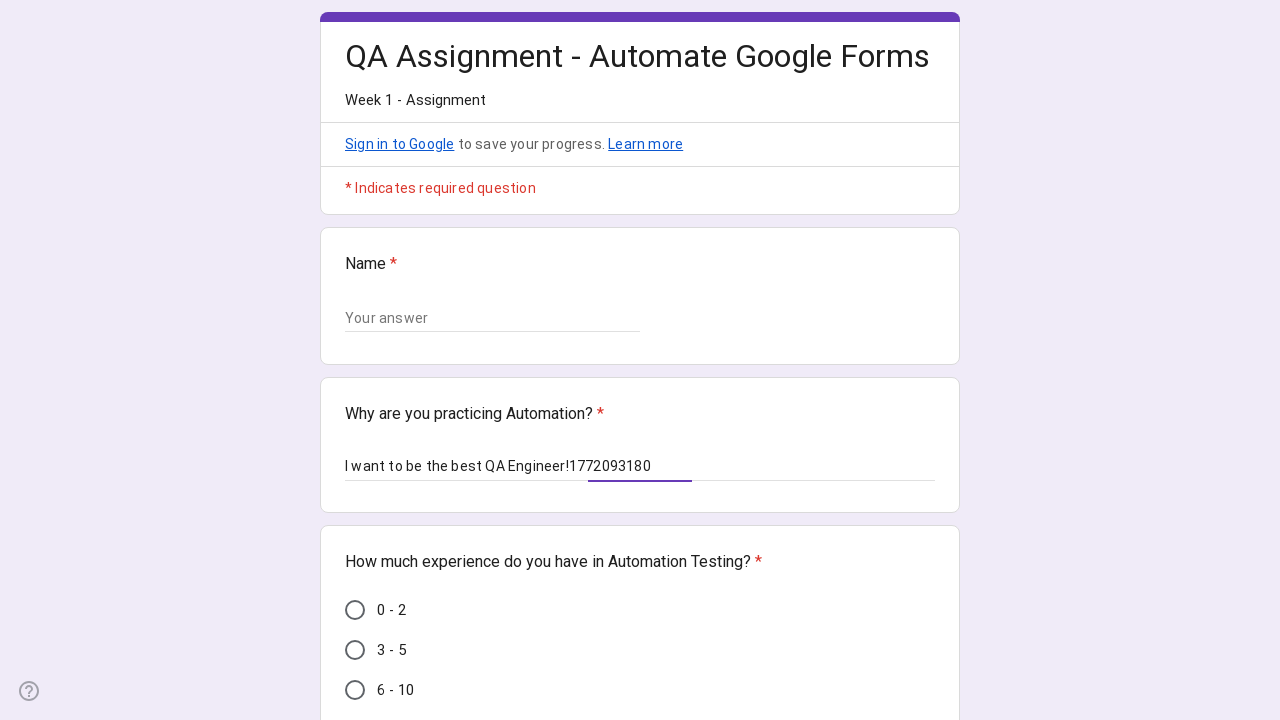

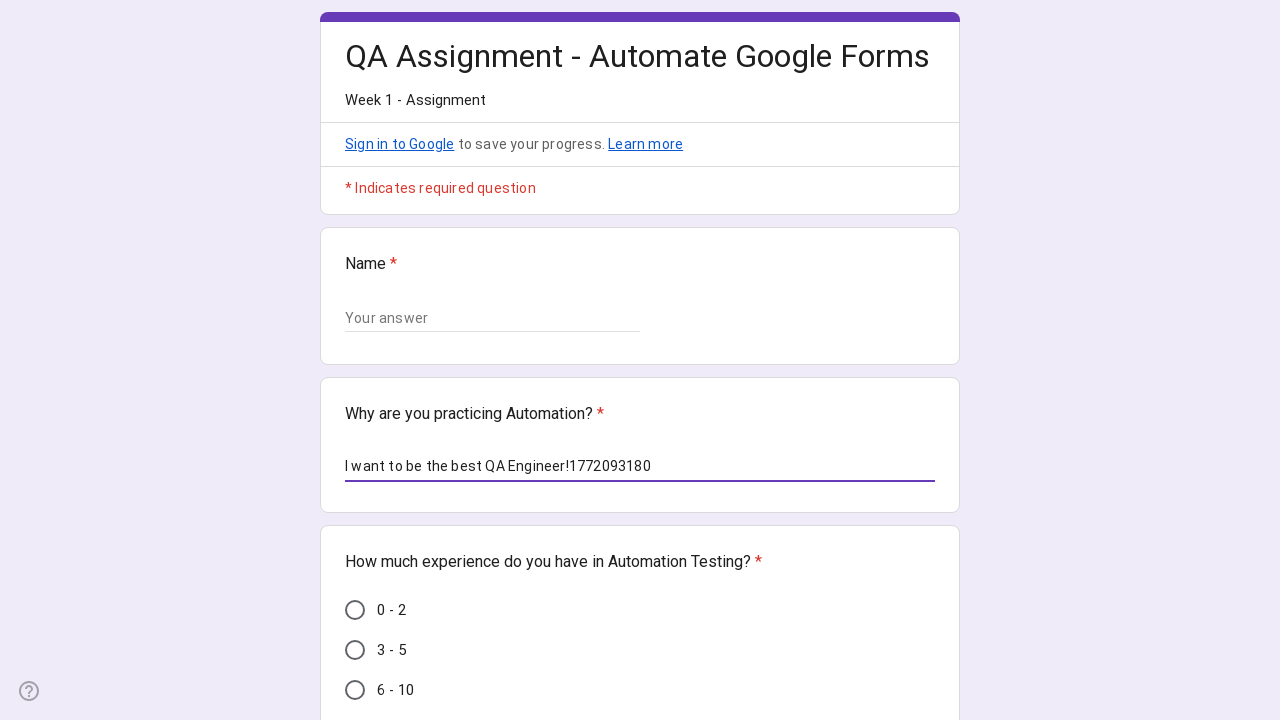